Tests handling of JavaScript prompt dialogs by clicking a button that triggers a prompt, entering text, and accepting it

Starting URL: http://the-internet.herokuapp.com/javascript_alerts

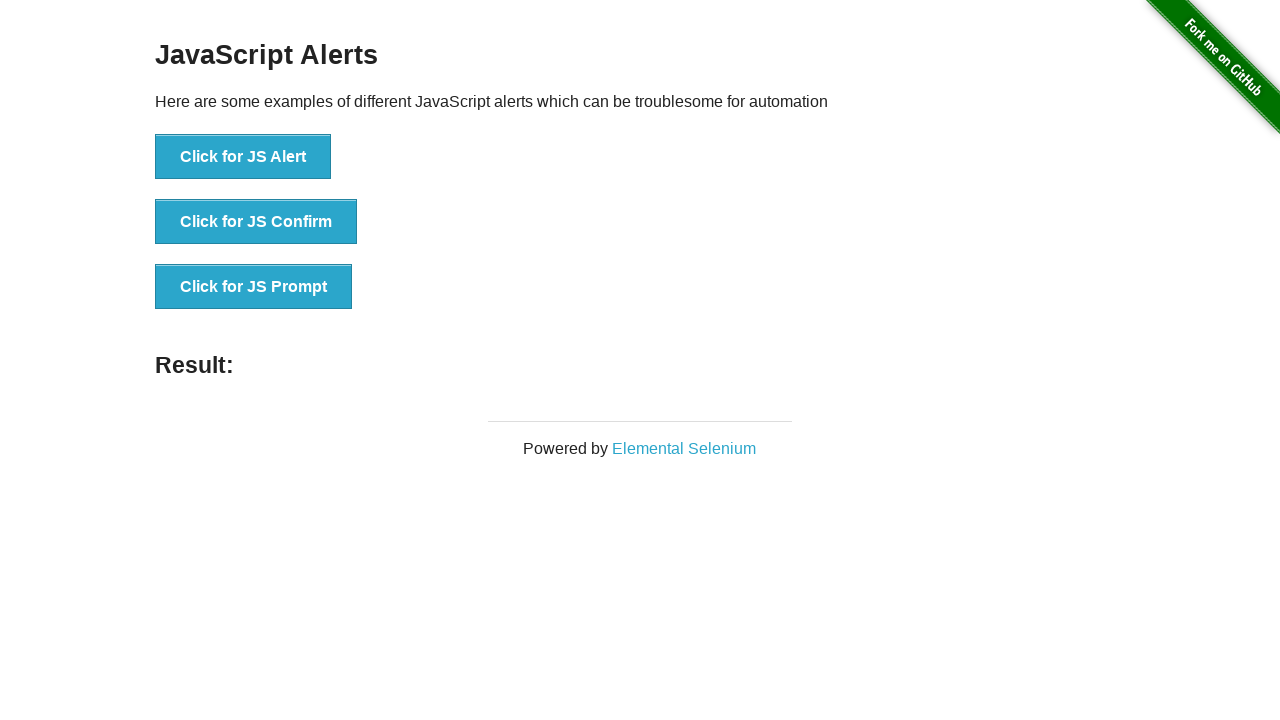

Set up dialog handler to accept prompts
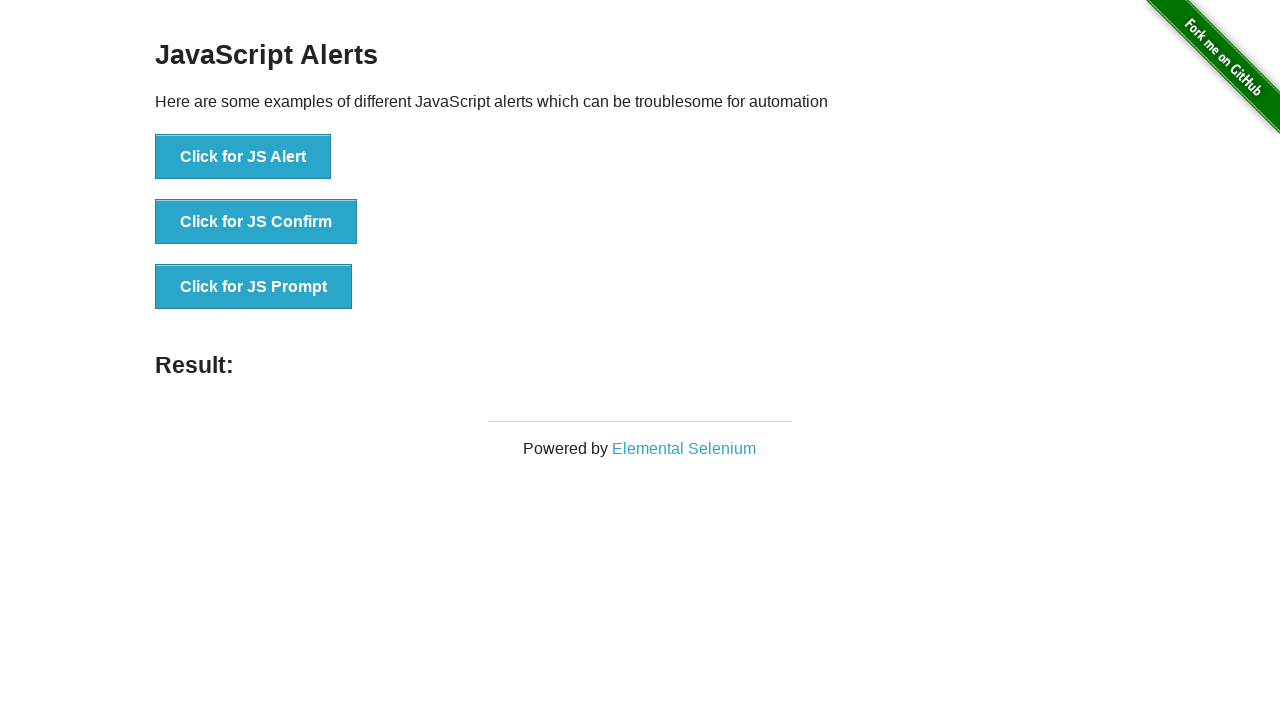

Clicked button to trigger JS prompt dialog at (254, 287) on xpath=//button[text()='Click for JS Prompt']
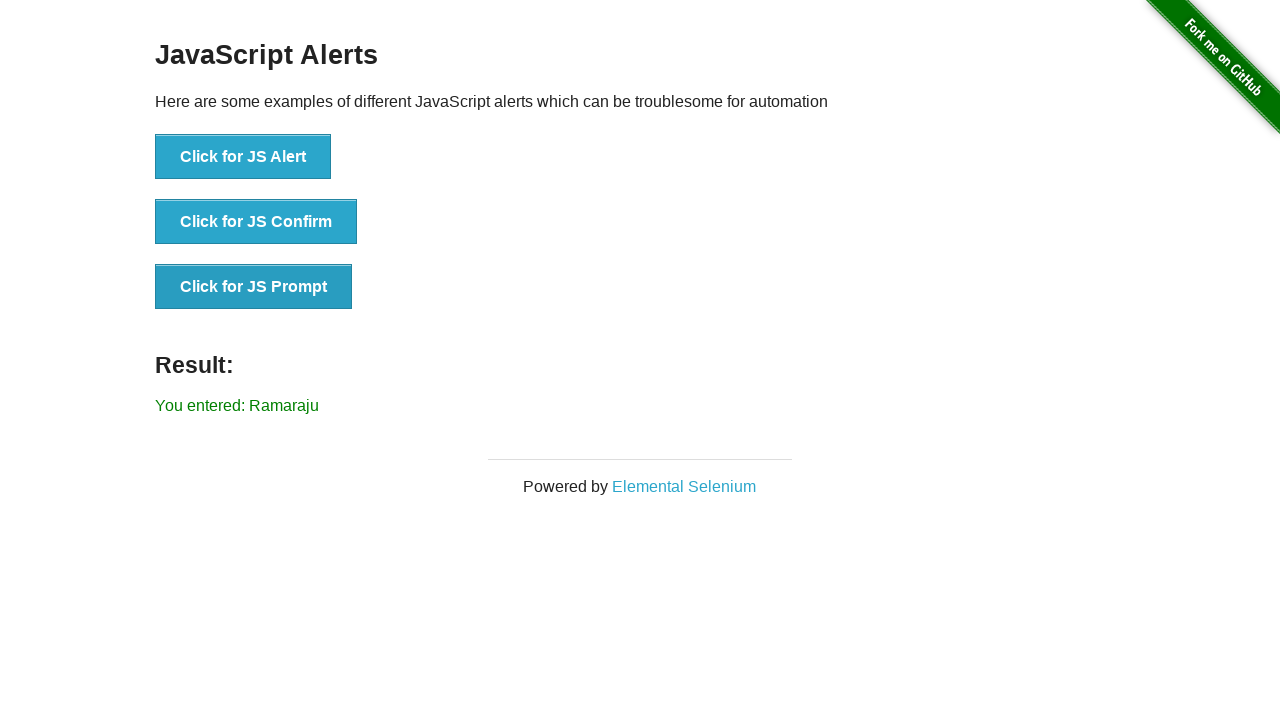

Result element loaded after prompt was accepted
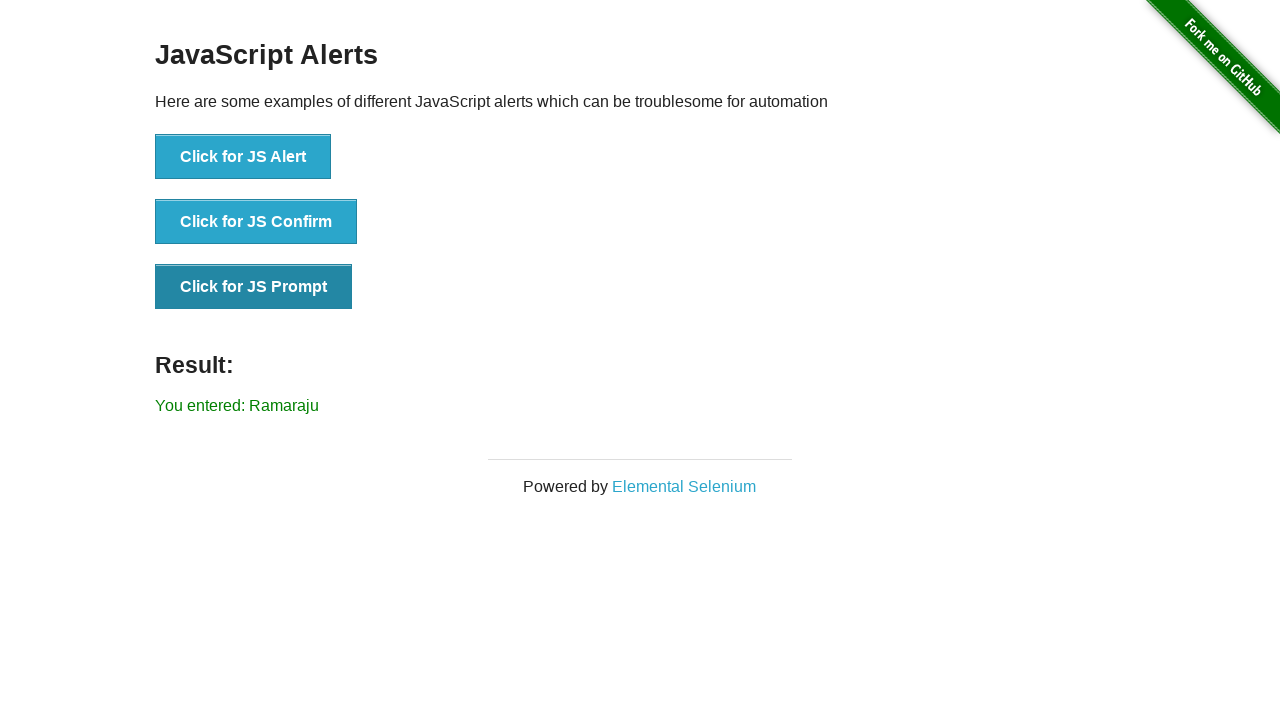

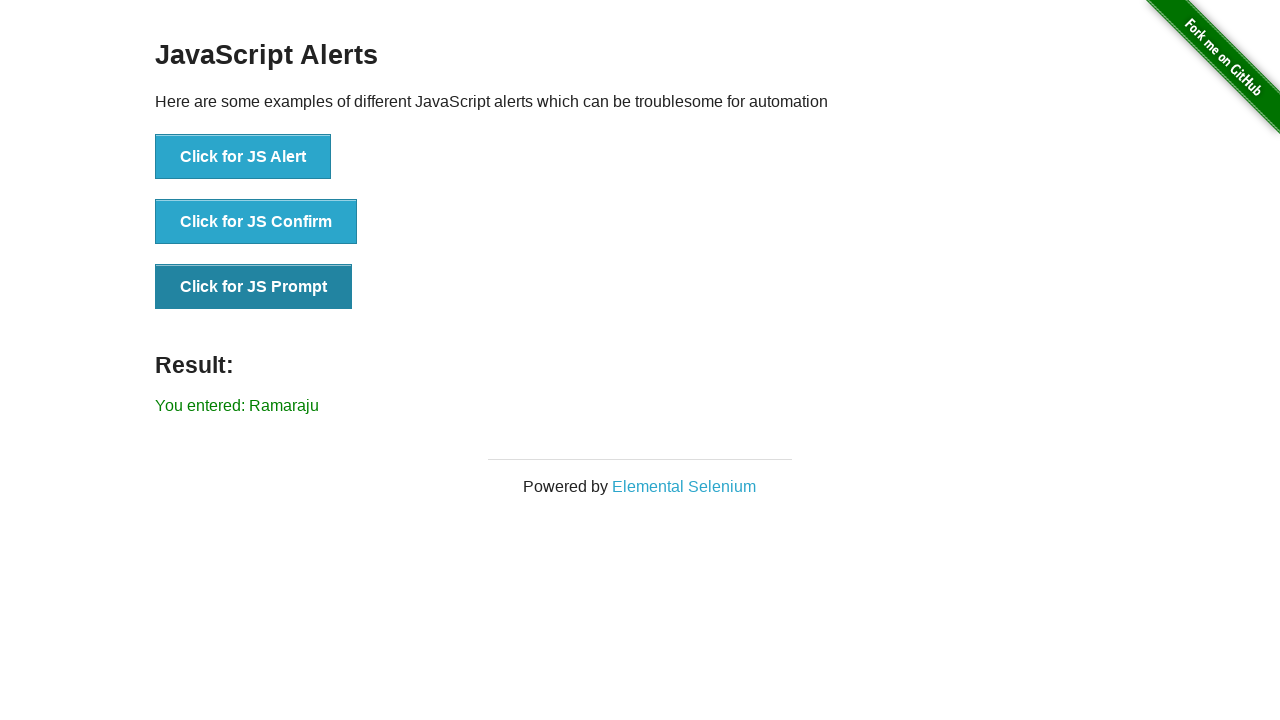